Tests clearing the complete state of all items by checking and unchecking the toggle-all checkbox

Starting URL: https://demo.playwright.dev/todomvc

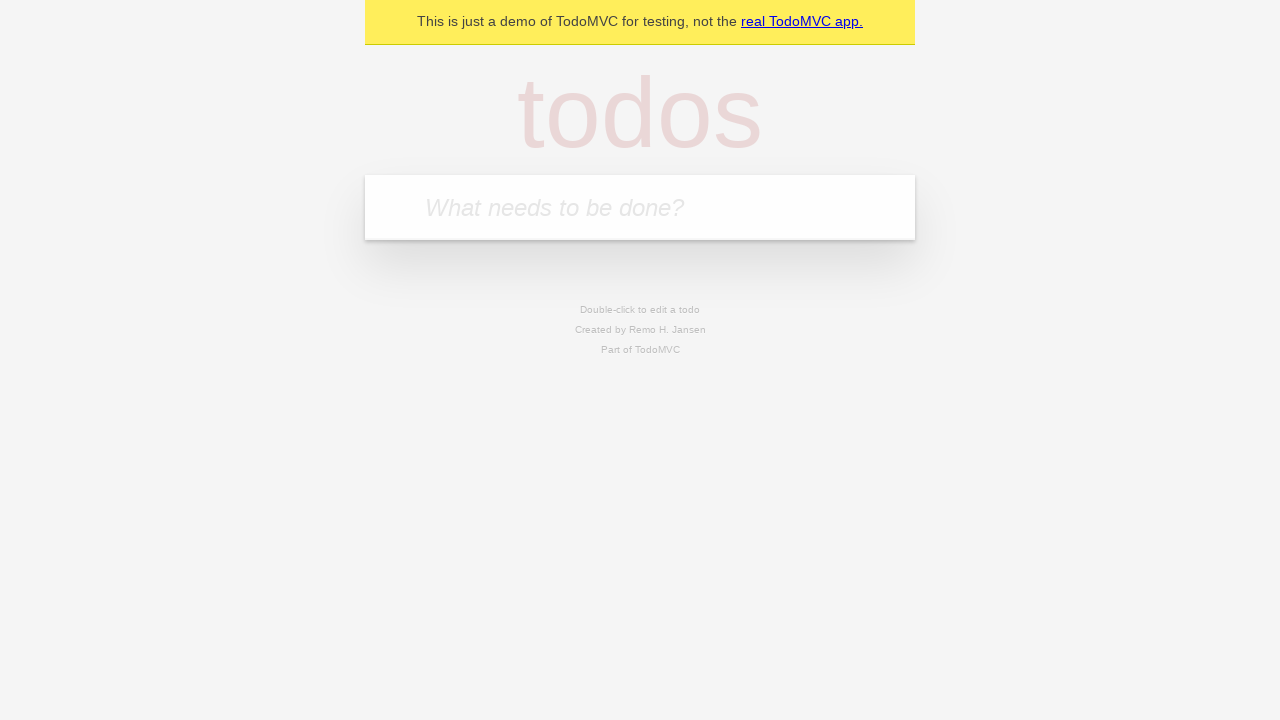

Filled new todo input with 'buy some cheese' on internal:attr=[placeholder="What needs to be done?"i]
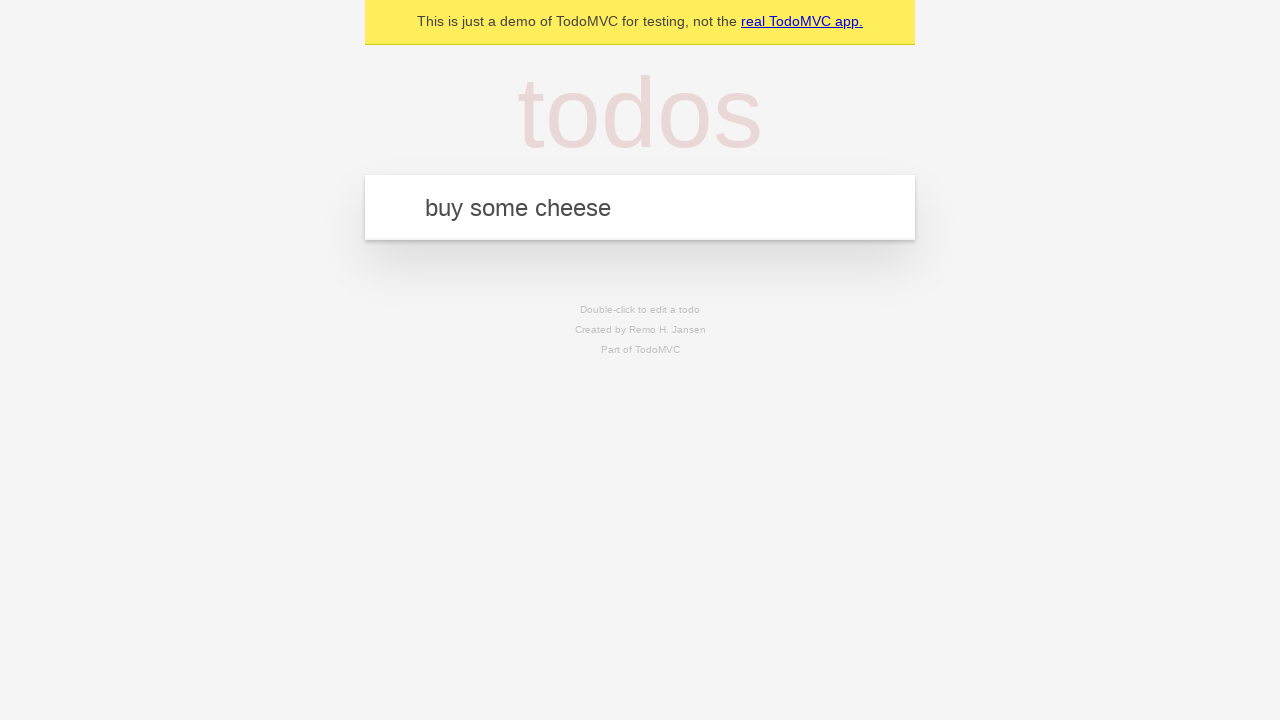

Pressed Enter to create first todo on internal:attr=[placeholder="What needs to be done?"i]
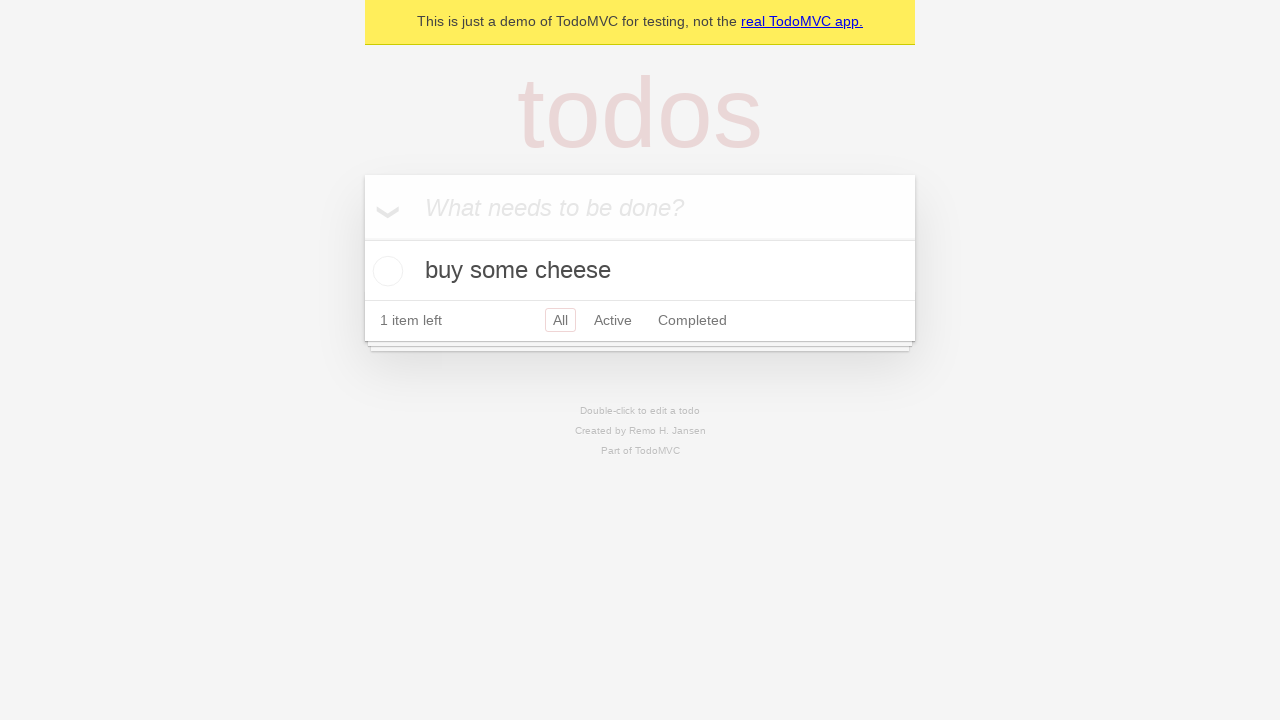

Filled new todo input with 'feed the cat' on internal:attr=[placeholder="What needs to be done?"i]
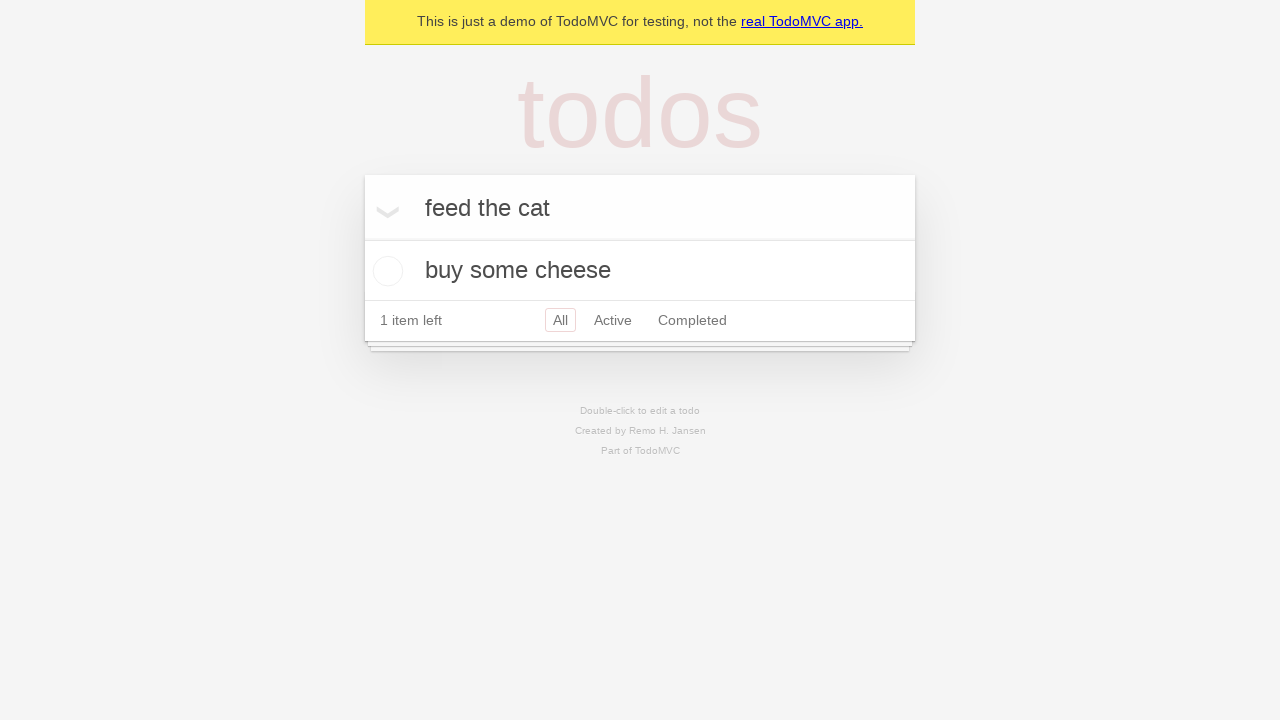

Pressed Enter to create second todo on internal:attr=[placeholder="What needs to be done?"i]
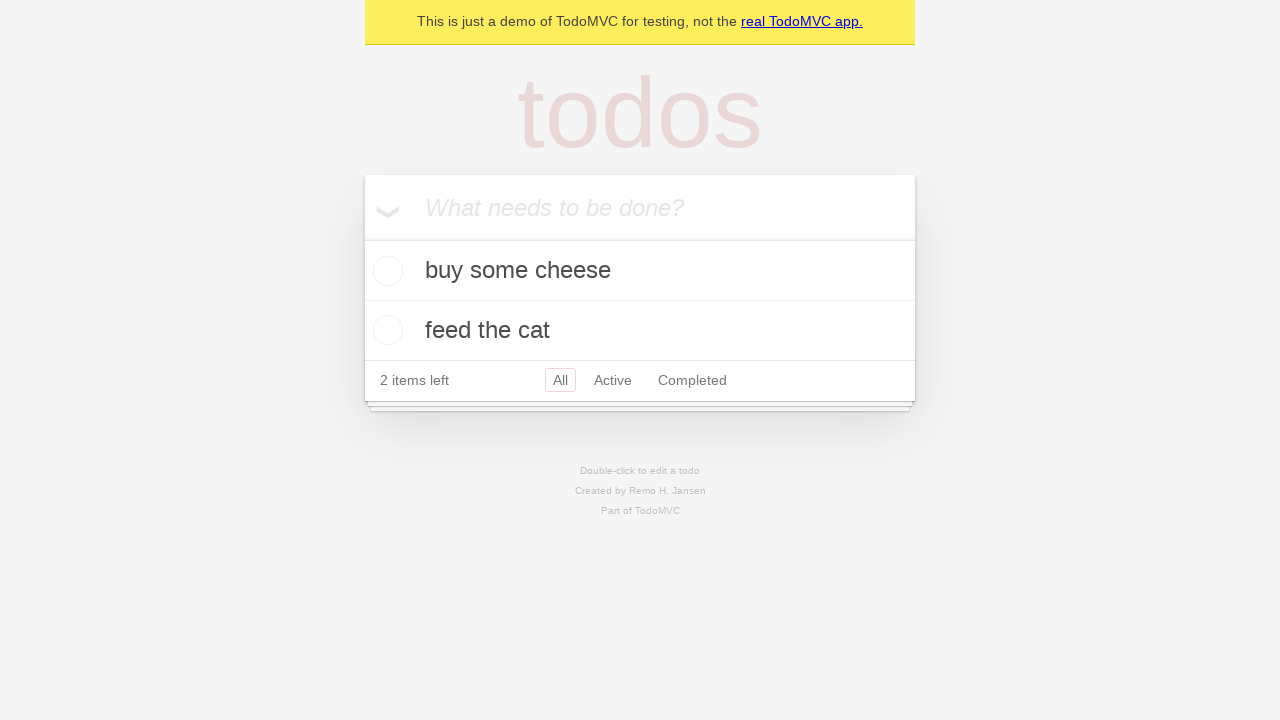

Filled new todo input with 'book a doctors appointment' on internal:attr=[placeholder="What needs to be done?"i]
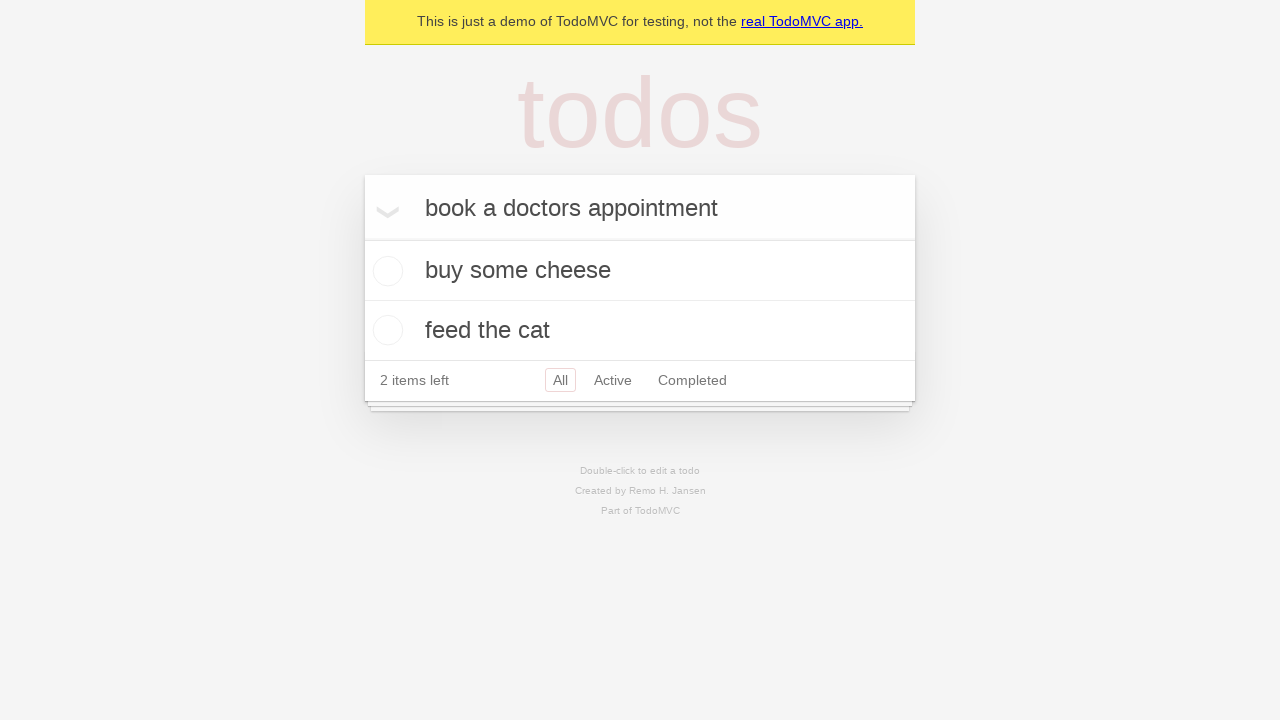

Pressed Enter to create third todo on internal:attr=[placeholder="What needs to be done?"i]
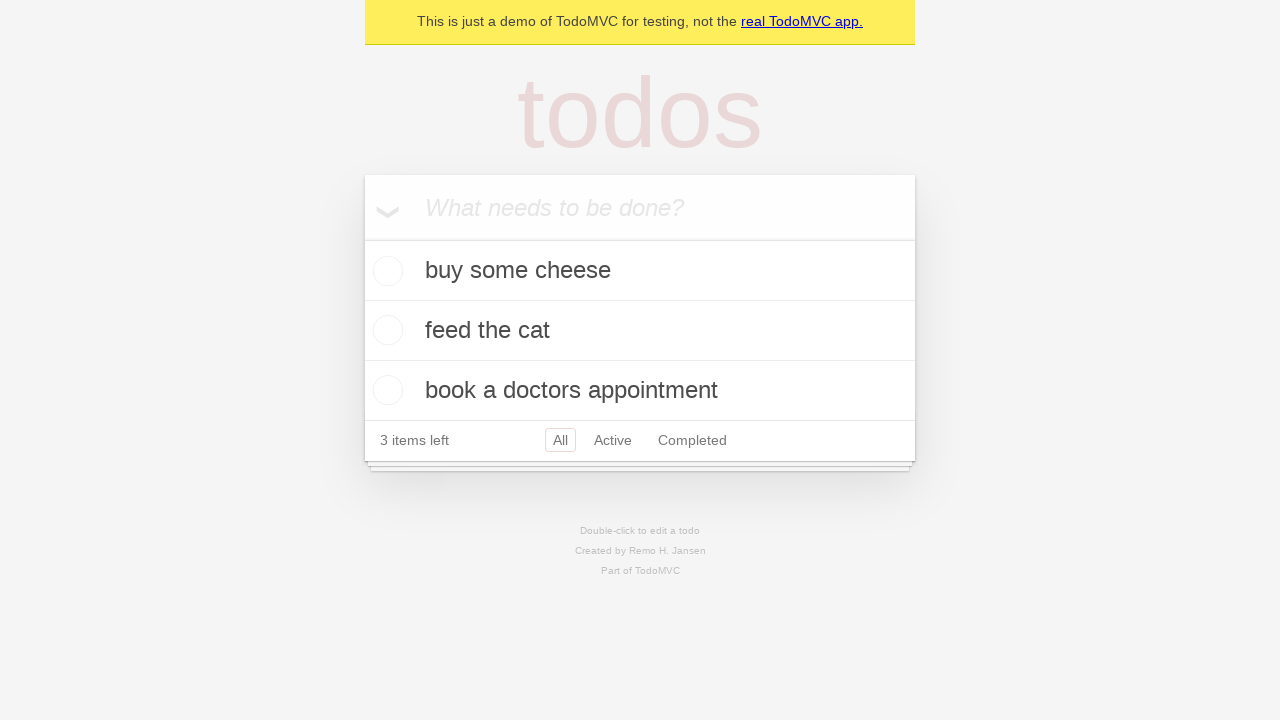

All todos have been created and are visible
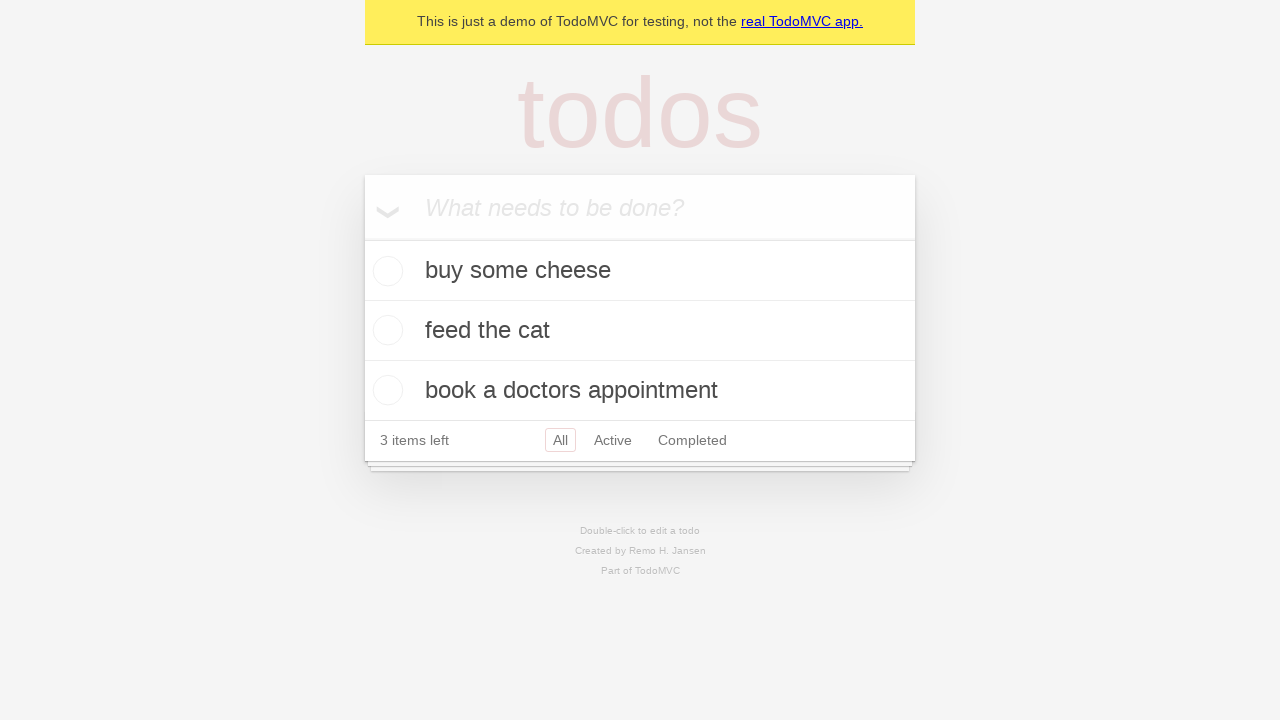

Located the 'Mark all as complete' toggle checkbox
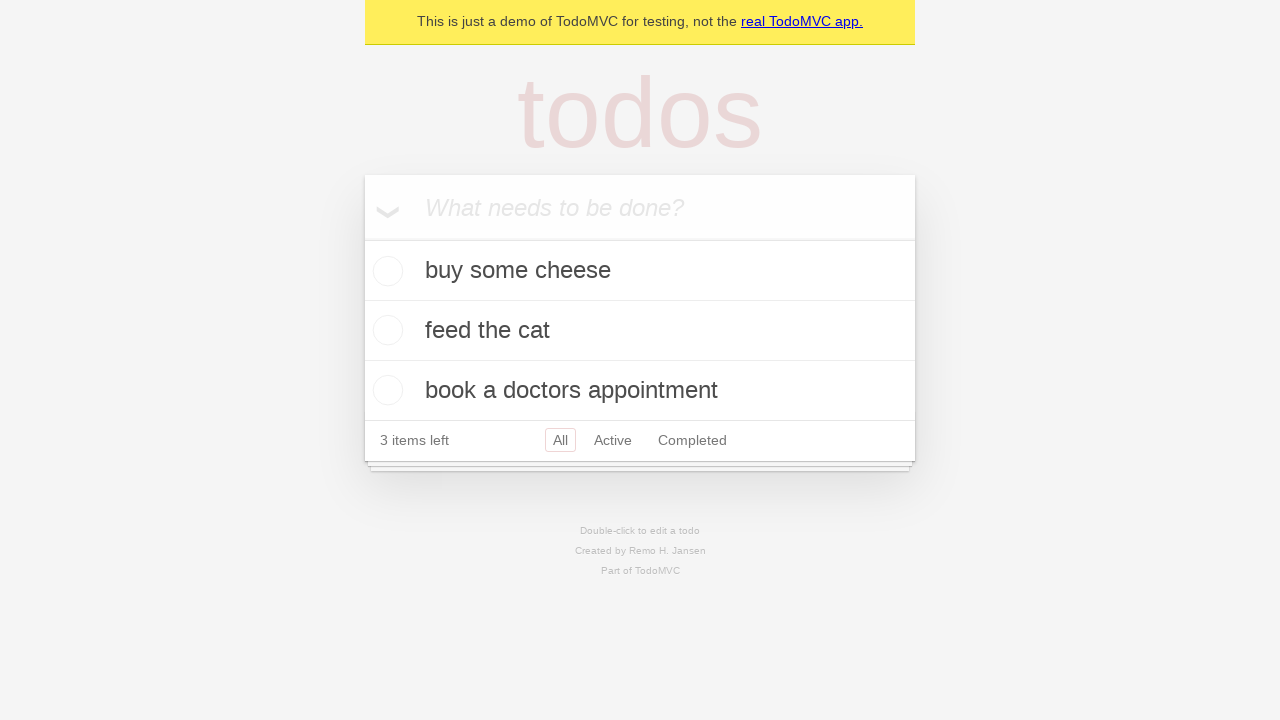

Checked the toggle-all checkbox to mark all todos as complete at (362, 238) on internal:label="Mark all as complete"i
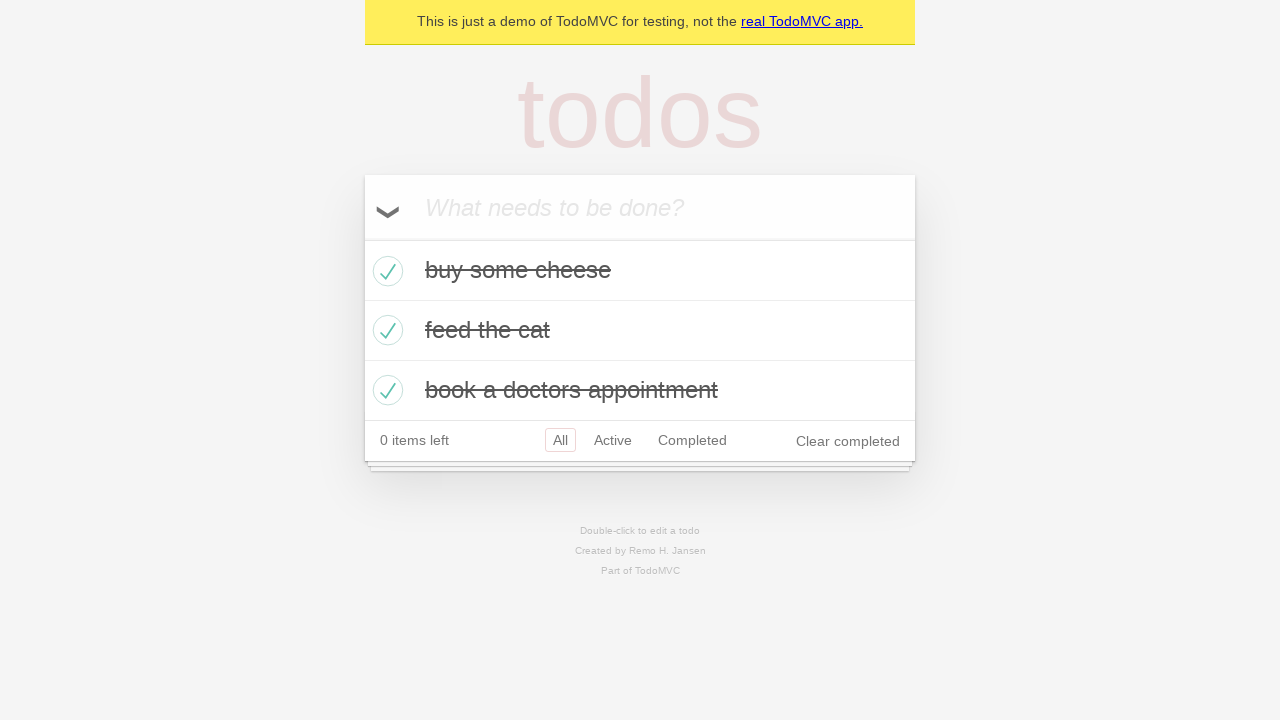

Unchecked the toggle-all checkbox to clear complete state of all todos at (362, 238) on internal:label="Mark all as complete"i
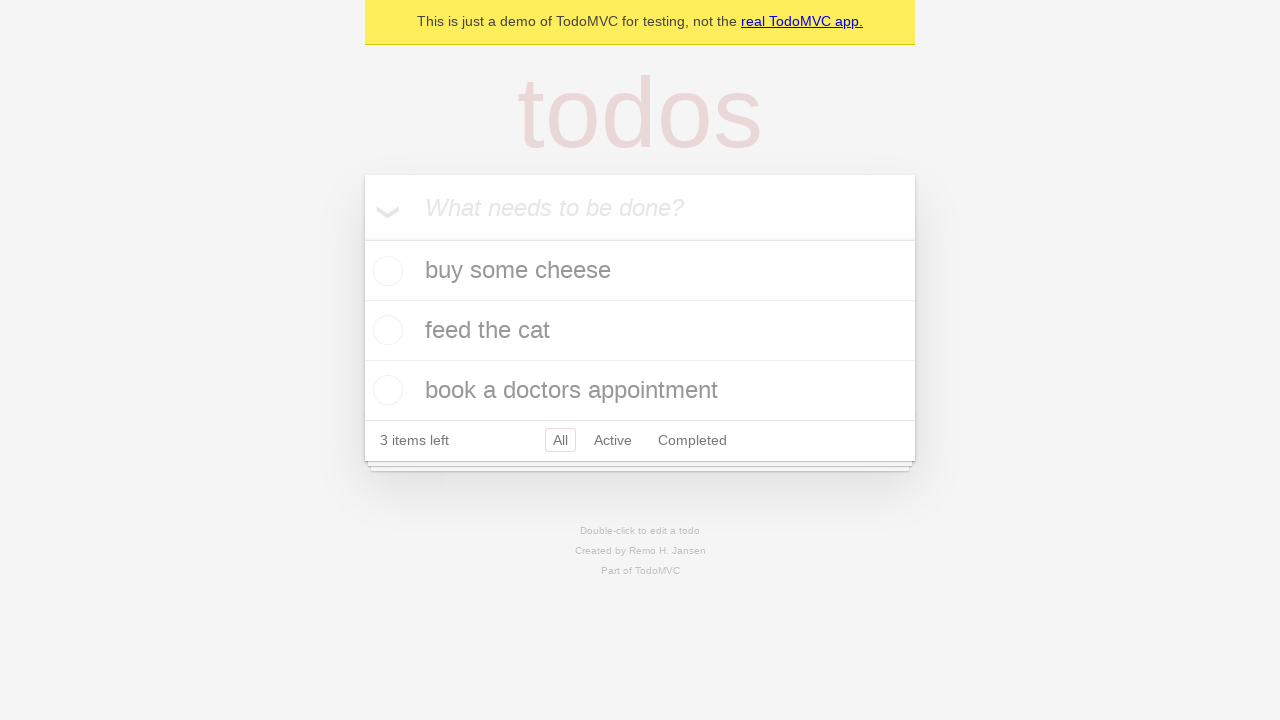

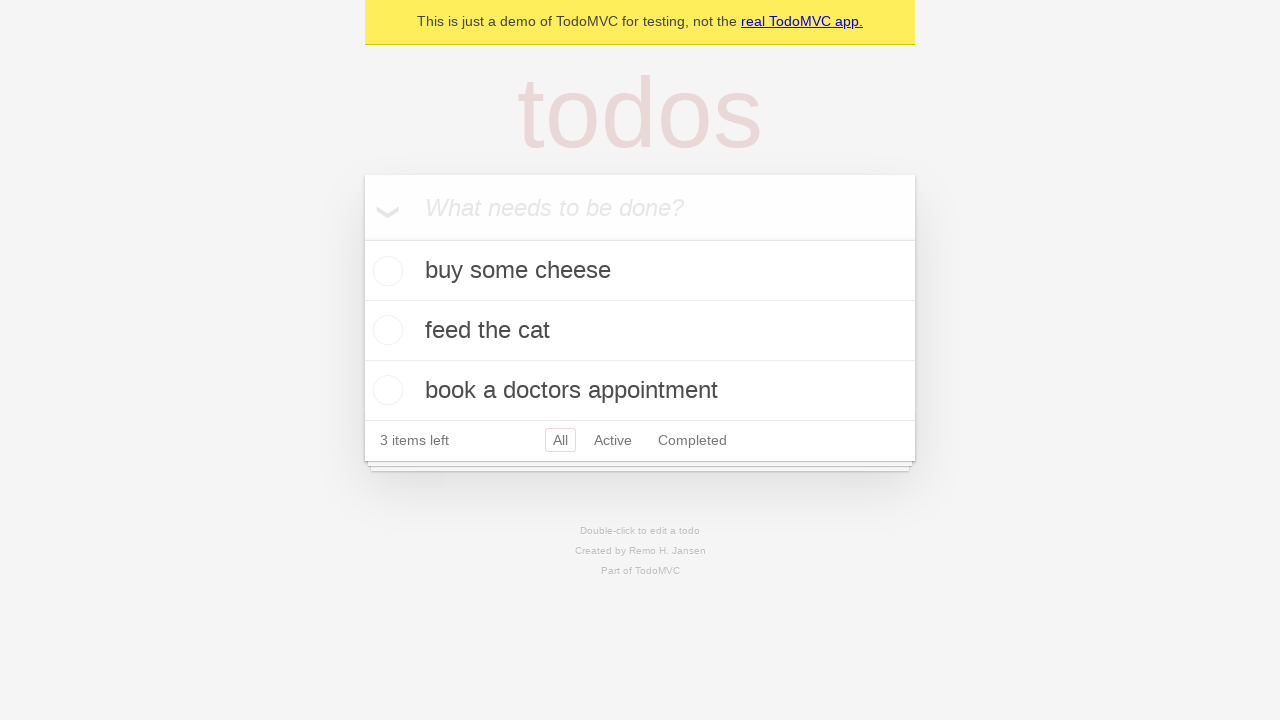